Navigates to QQ.com (Chinese social media site) and scrolls to the bottom of the page using JavaScript execution

Starting URL: https://qq.com

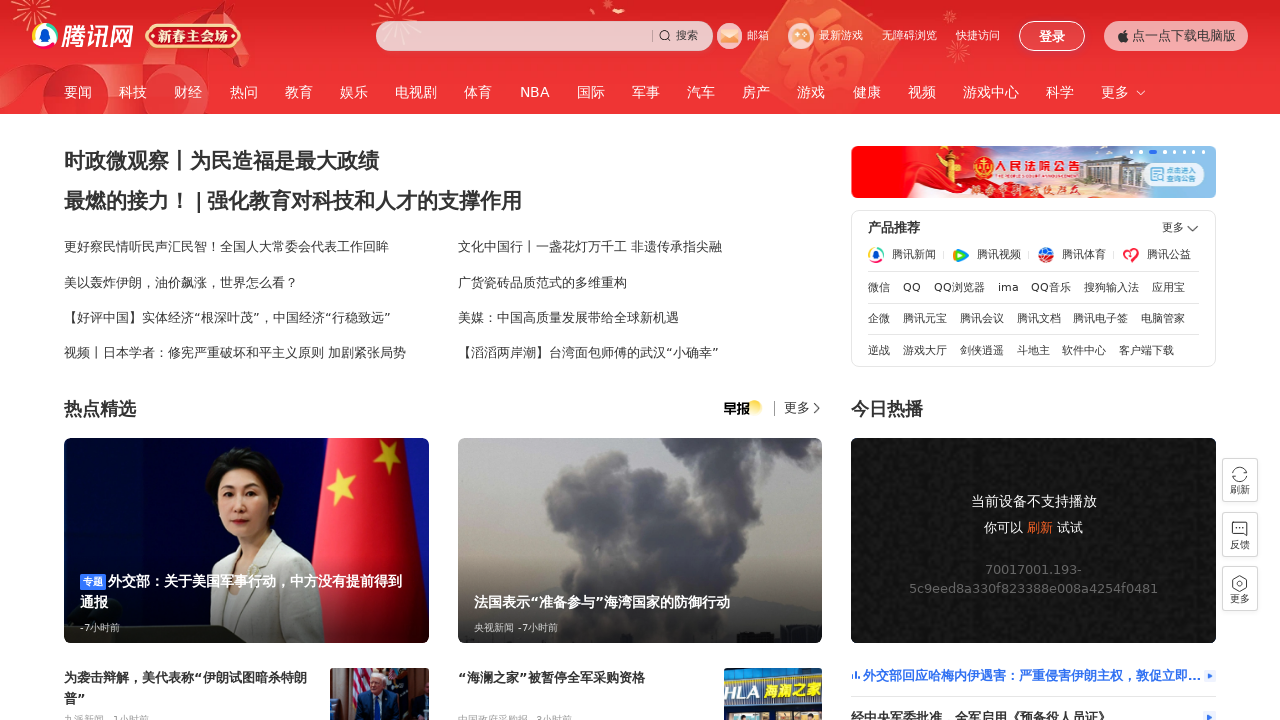

Navigated to QQ.com
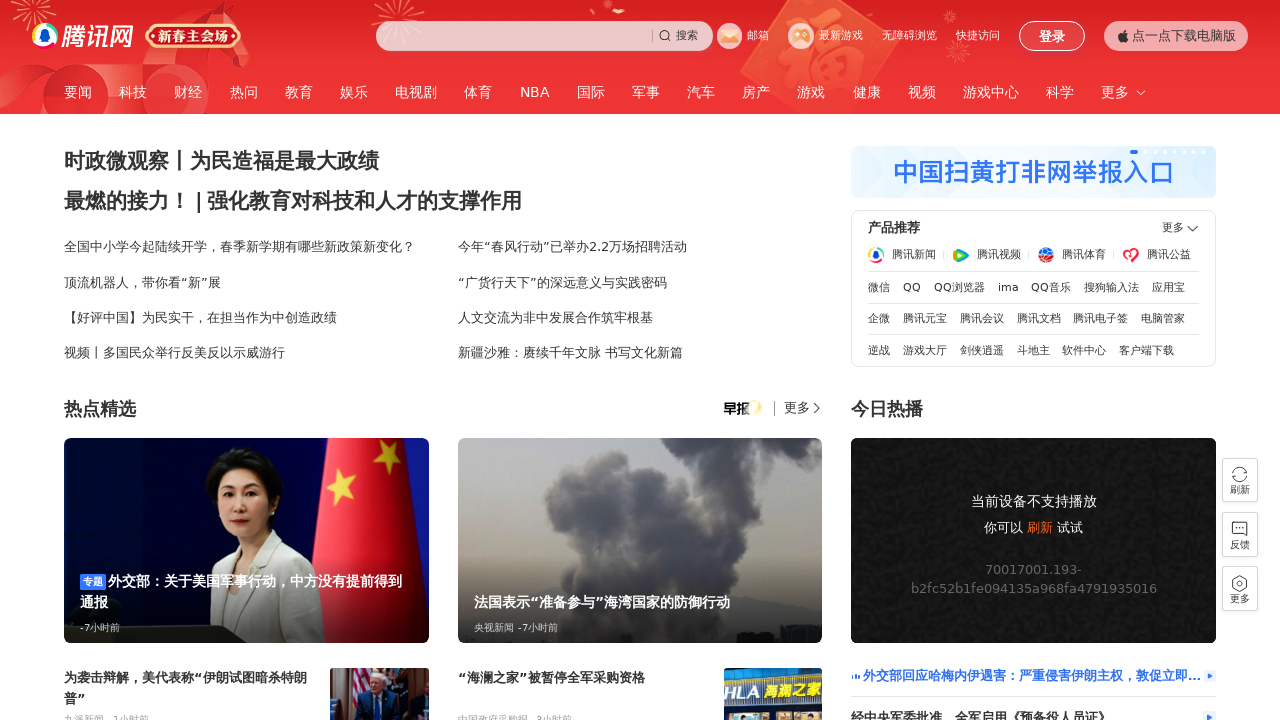

Scrolled to the bottom of the page using JavaScript
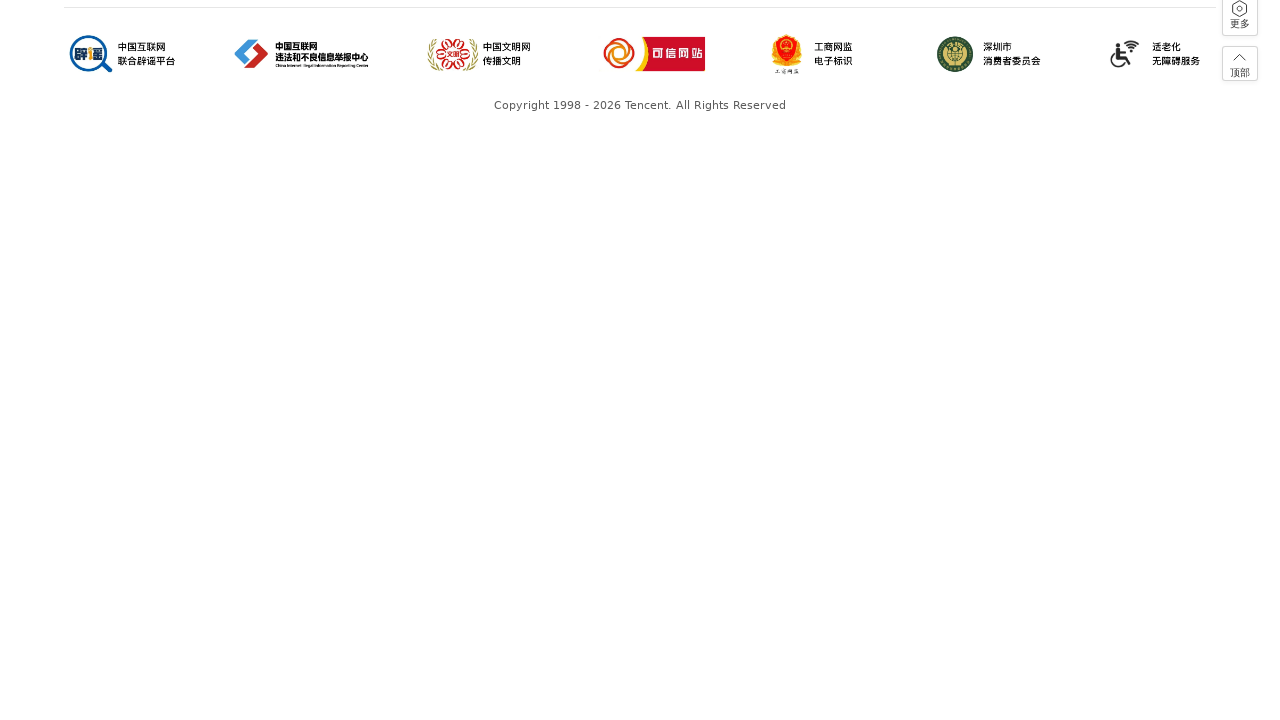

Waited 2000ms for content to load after scrolling
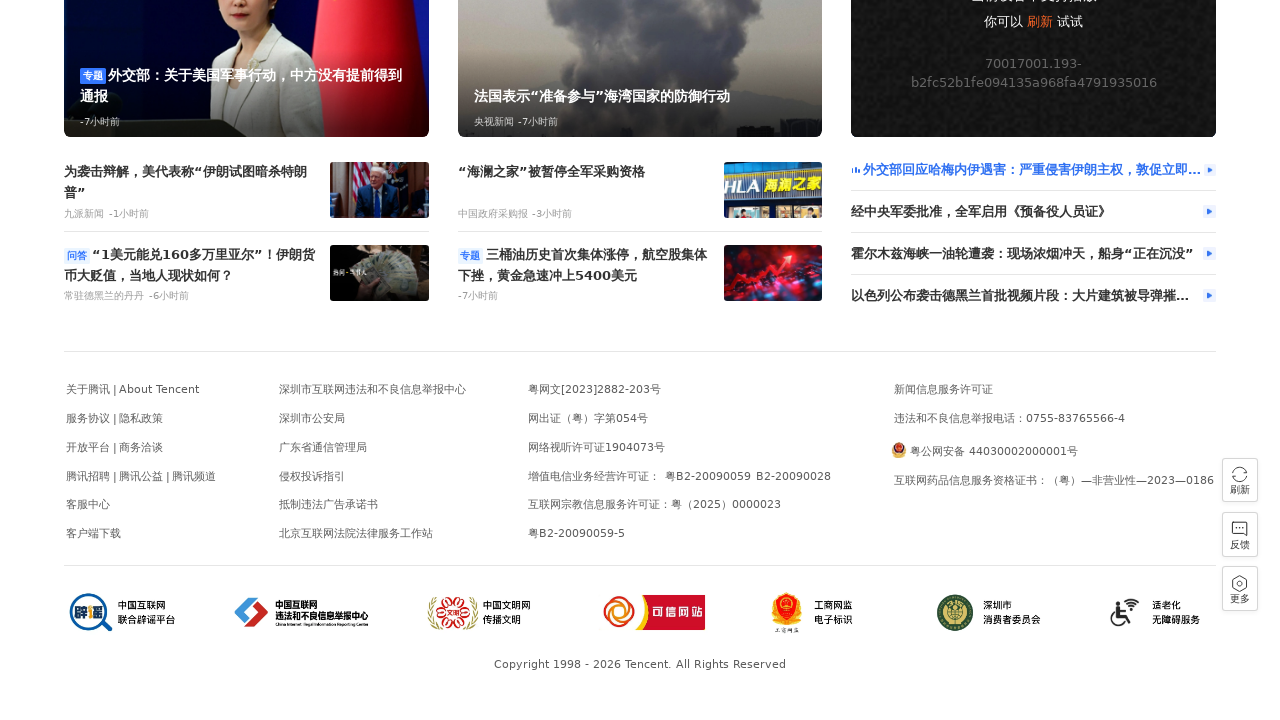

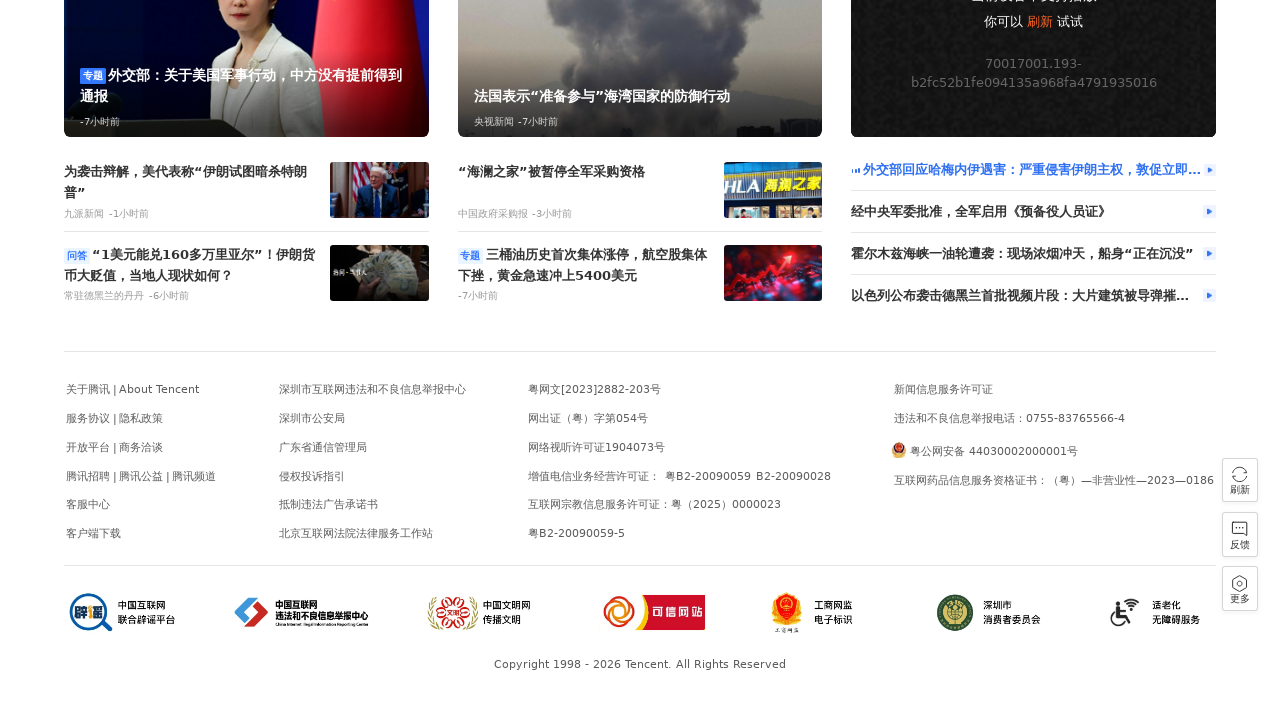